Tests radio button functionality by selecting Option 3, then Option 1, and verifying the final selection is displayed correctly

Starting URL: https://kristinek.github.io/site/examples/actions

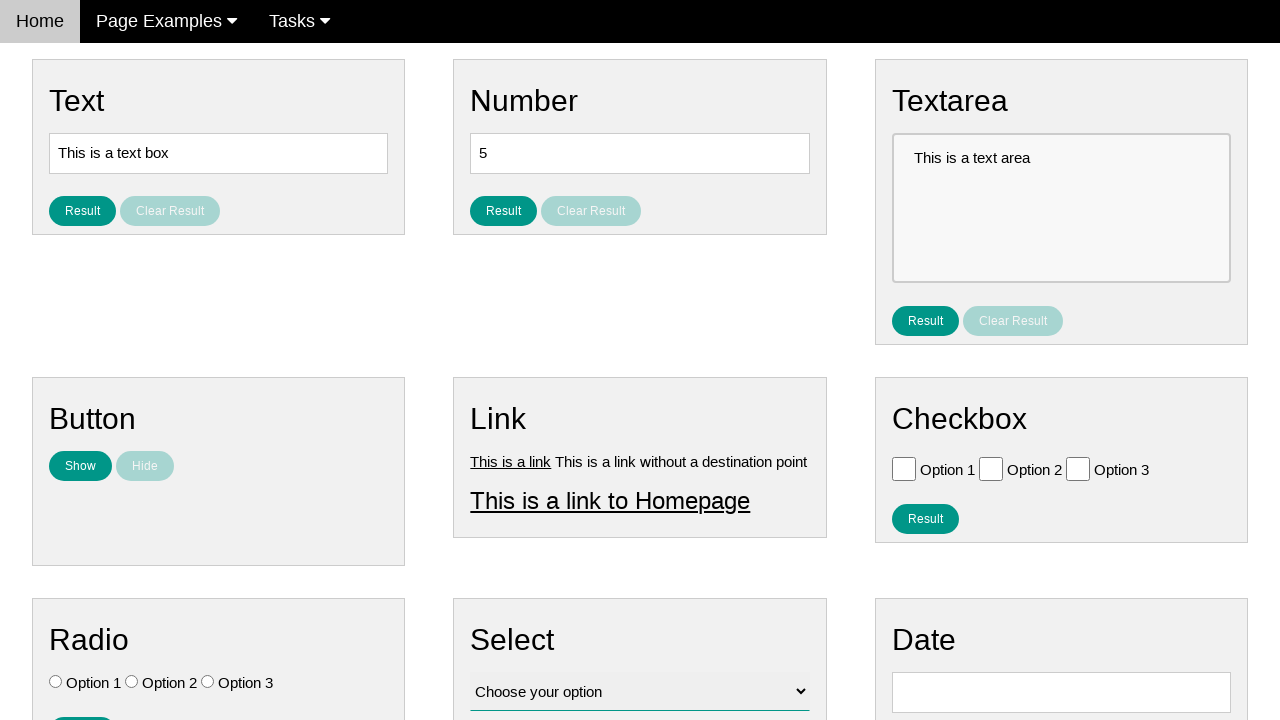

Located all radio buttons on the page
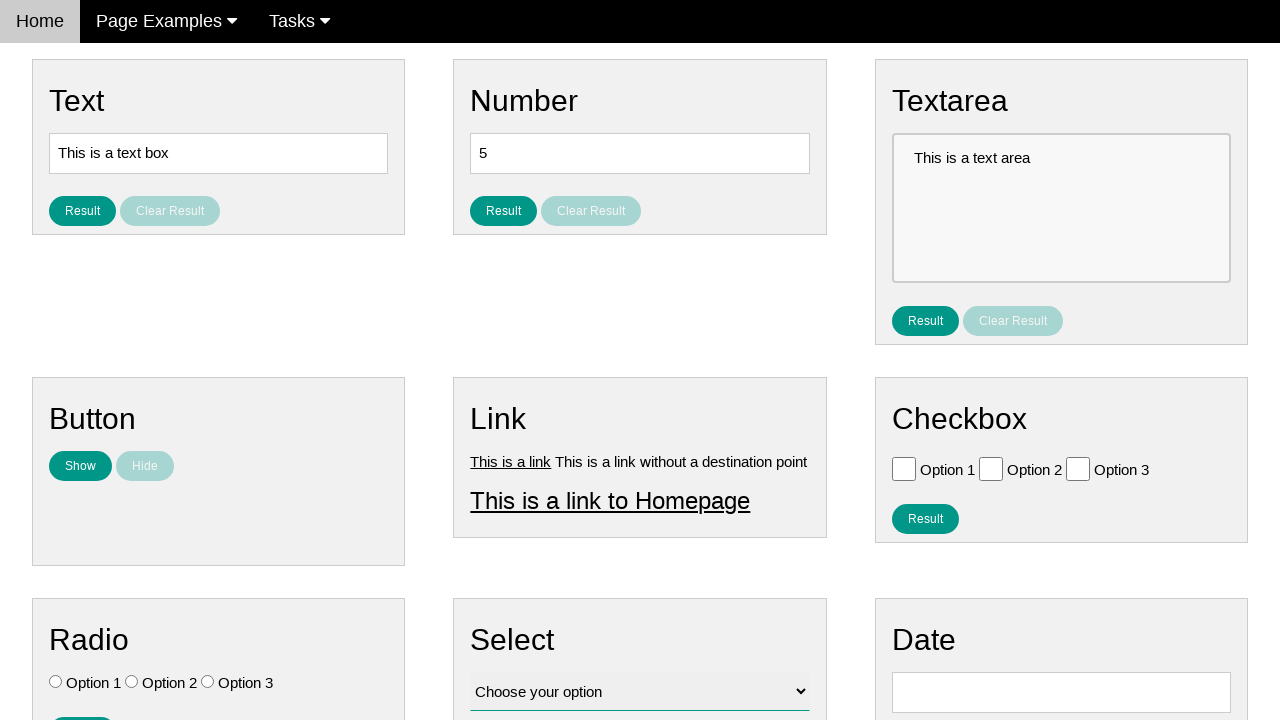

Selected Option 3 (radio button at index 2) at (208, 682) on .w3-check[type='radio'] >> nth=2
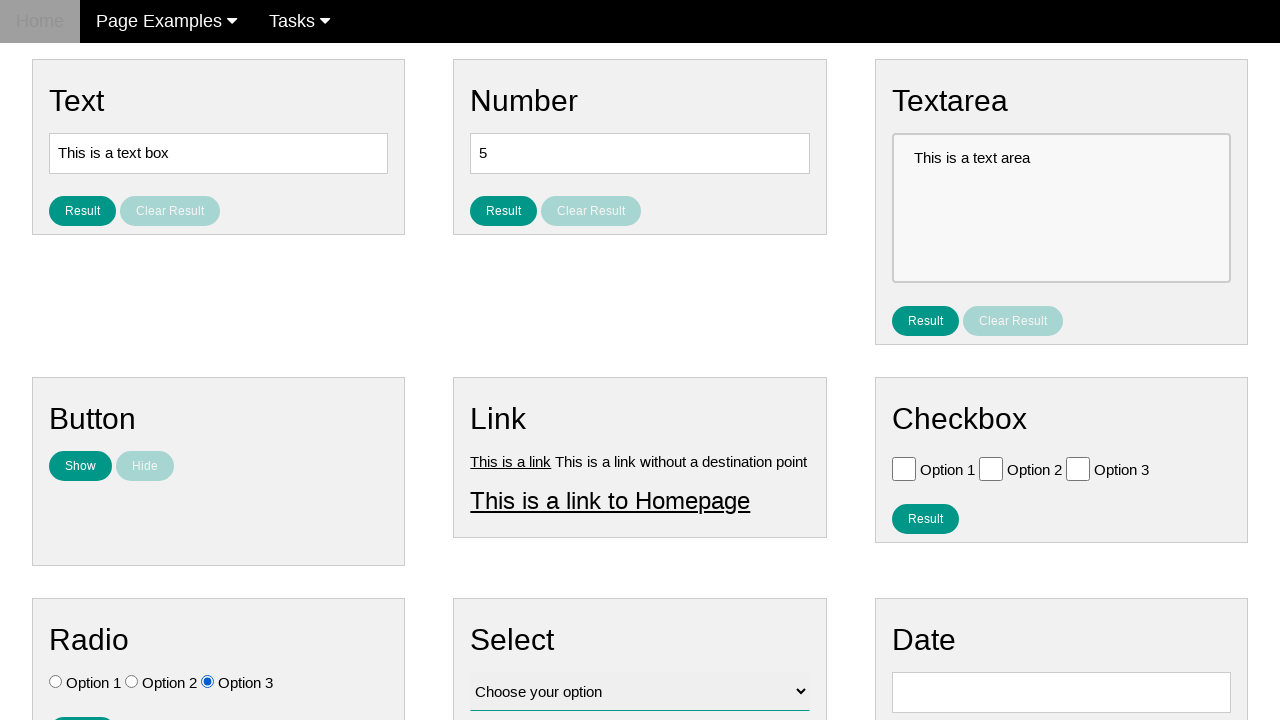

Selected Option 1 (radio button at index 0) at (56, 682) on .w3-check[type='radio'] >> nth=0
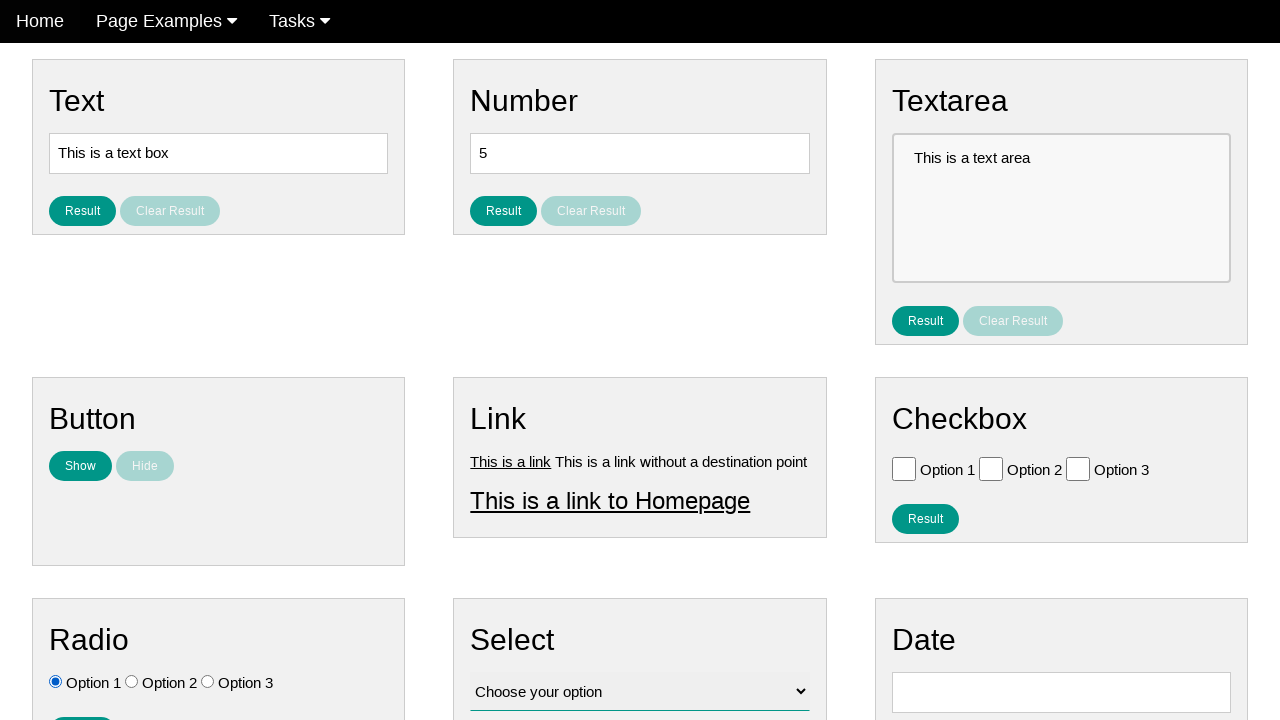

Clicked the result button to display selected radio button at (82, 705) on #result_button_ratio
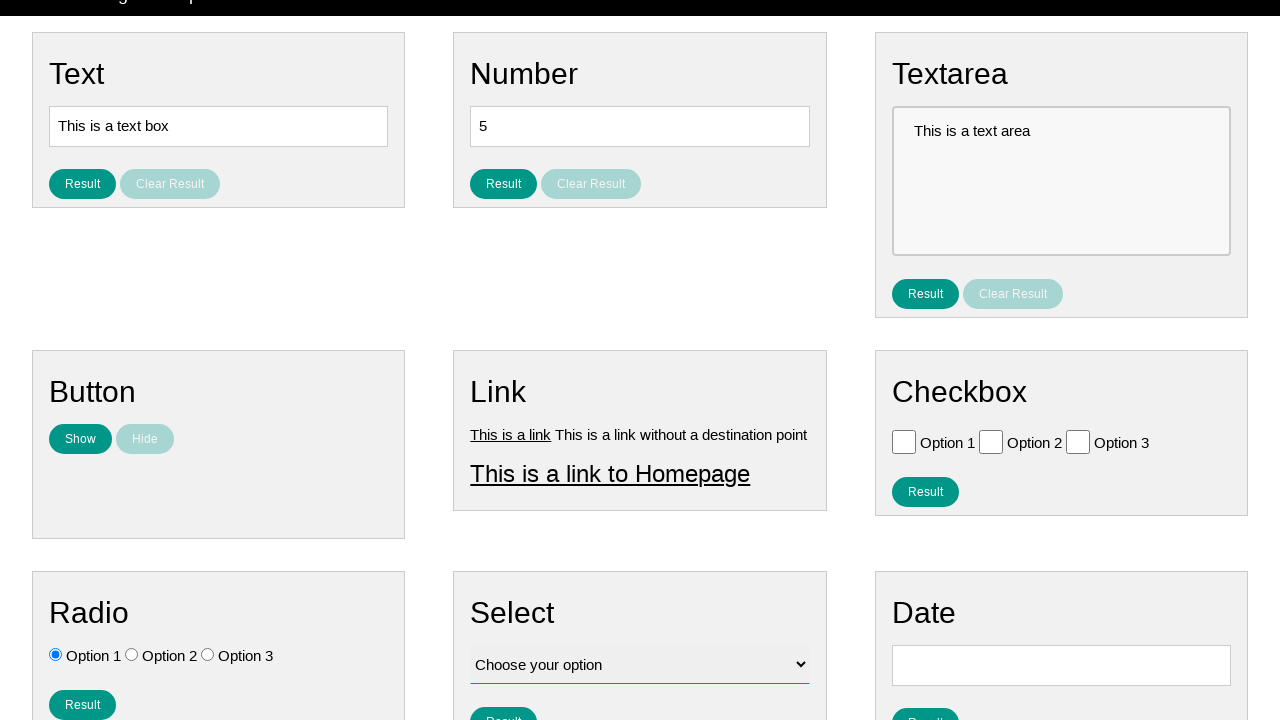

Result appeared confirming Option 1 is selected
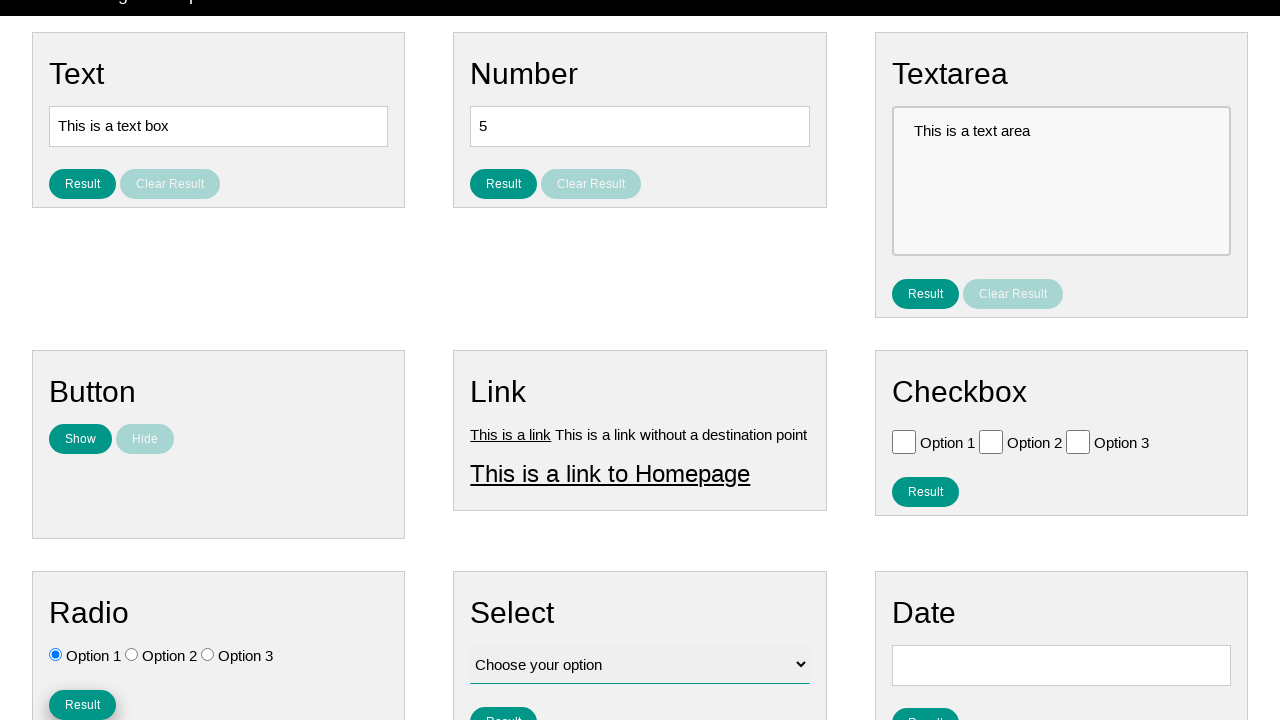

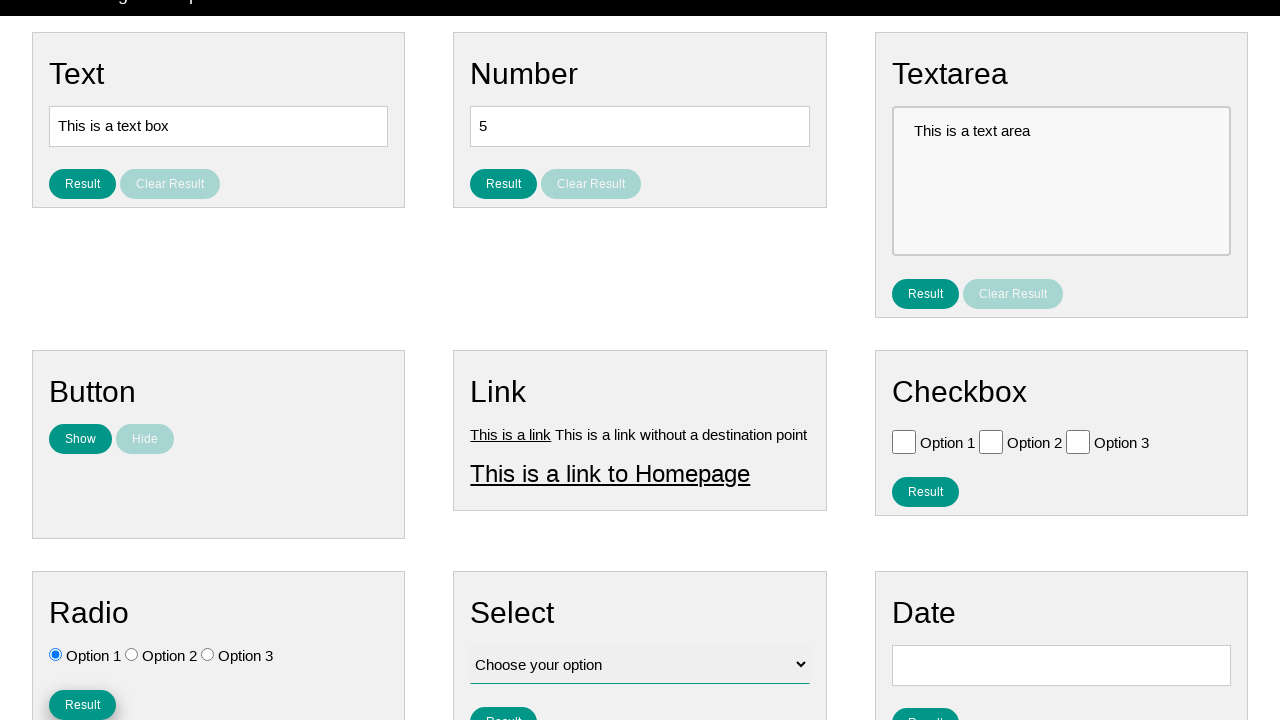